Tests dynamic content loading by clicking a button and waiting for hidden content to become visible

Starting URL: https://the-internet.herokuapp.com/dynamic_loading/1

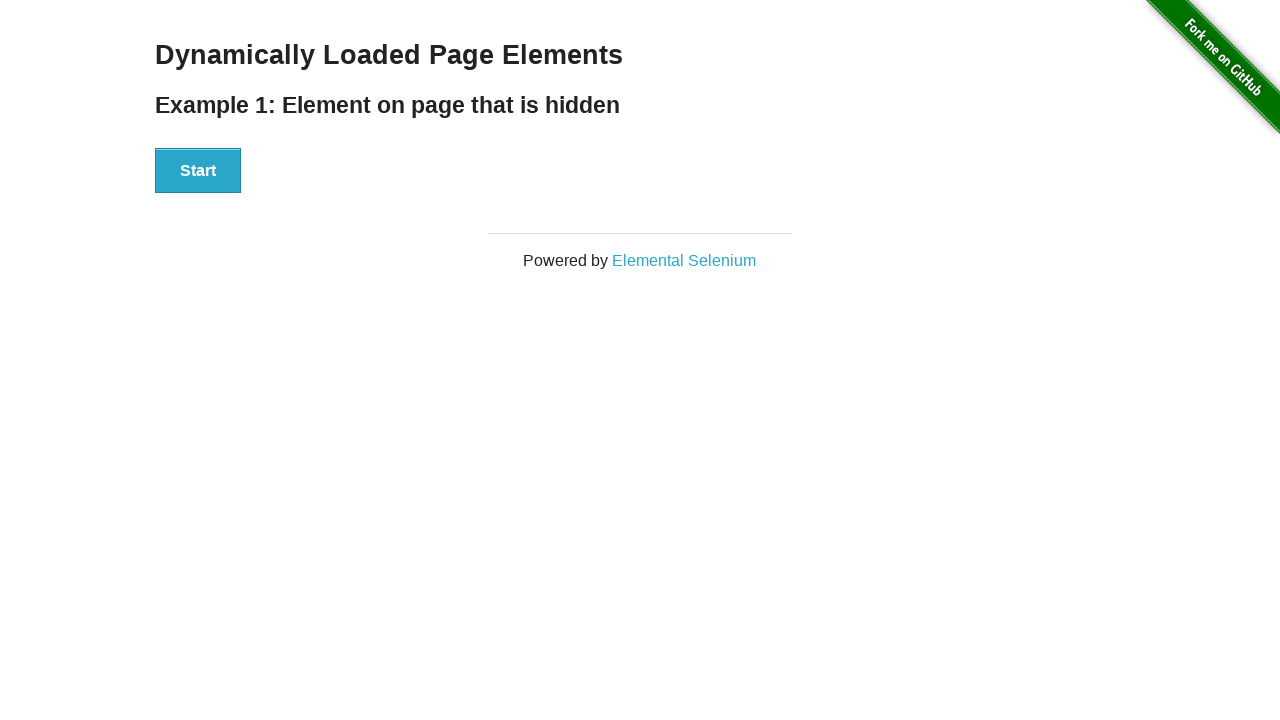

Clicked Start button to trigger dynamic content loading at (198, 171) on xpath=//button[text()='Start']
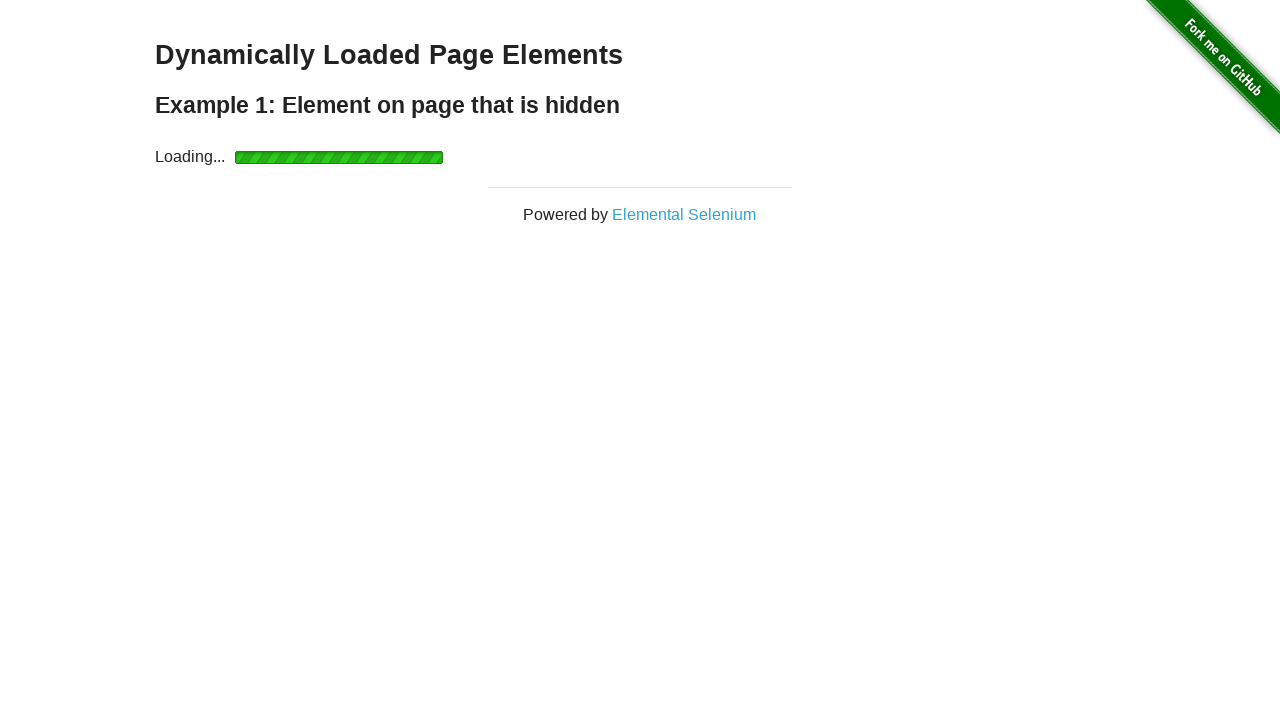

Dynamic content 'Hello World!' became visible
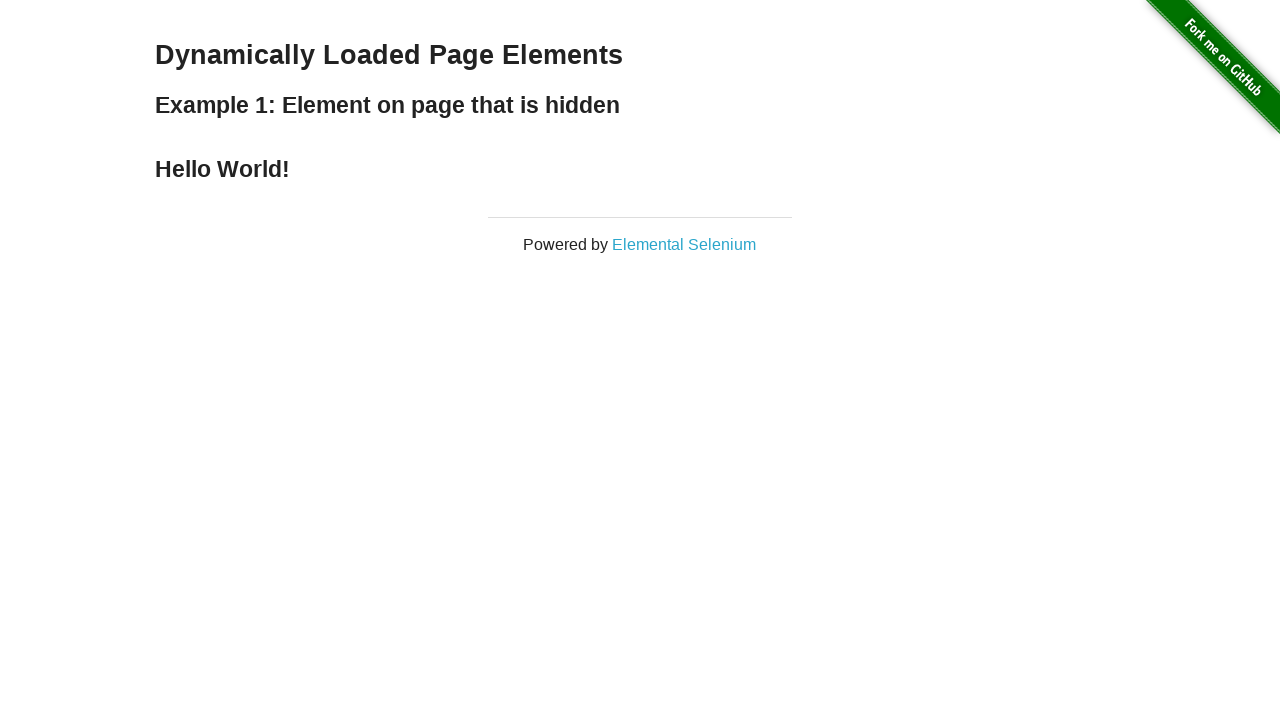

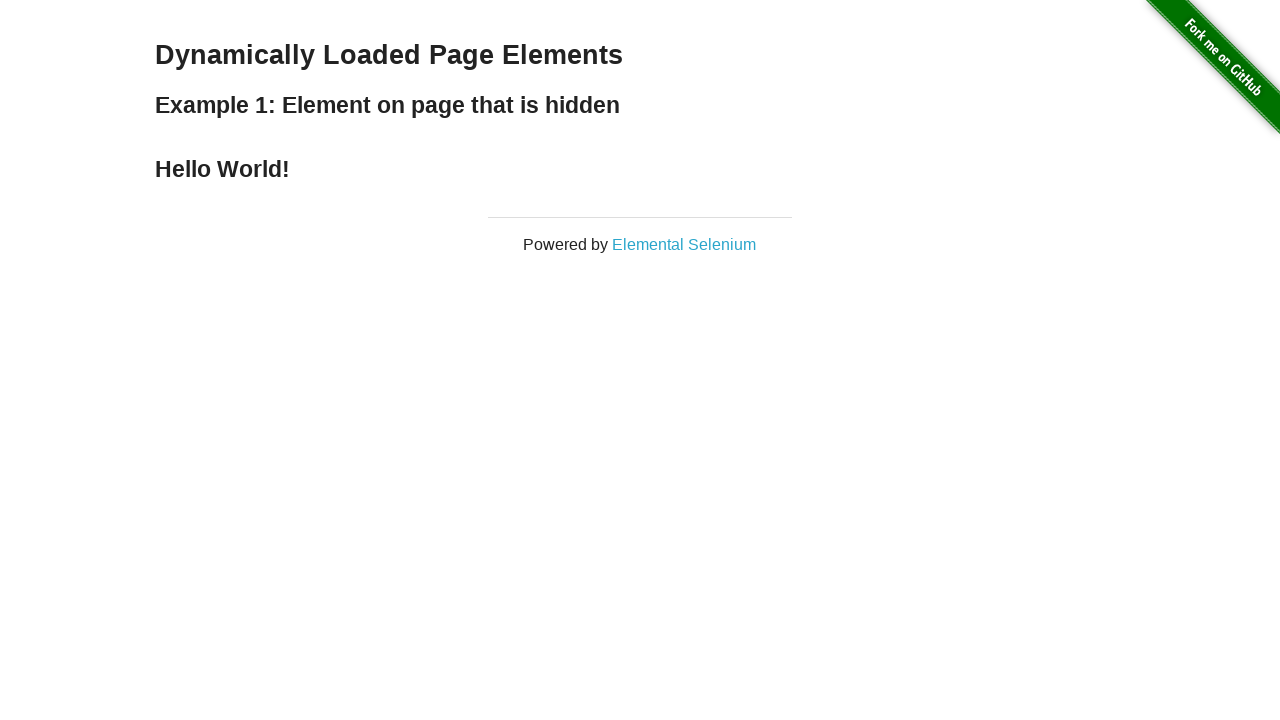